Tests that the complete all checkbox updates its state when individual items are completed or cleared.

Starting URL: https://demo.playwright.dev/todomvc

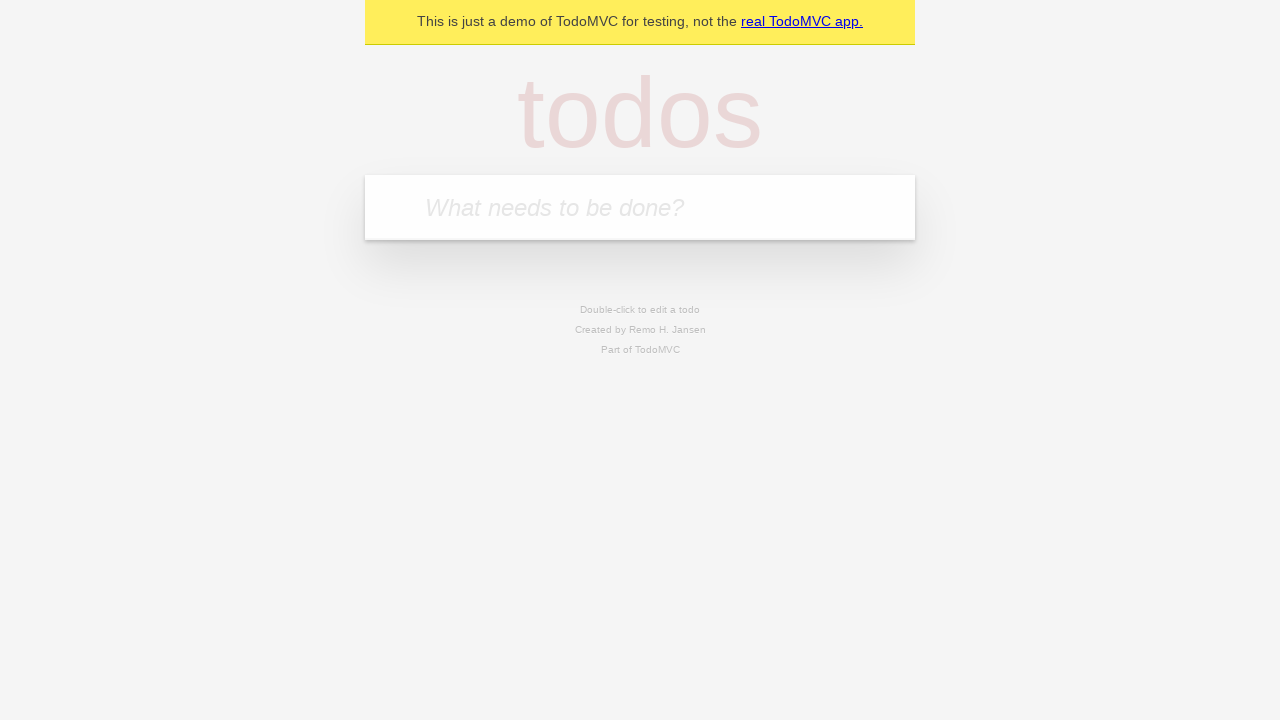

Filled todo input with 'buy some cheese' on internal:attr=[placeholder="What needs to be done?"i]
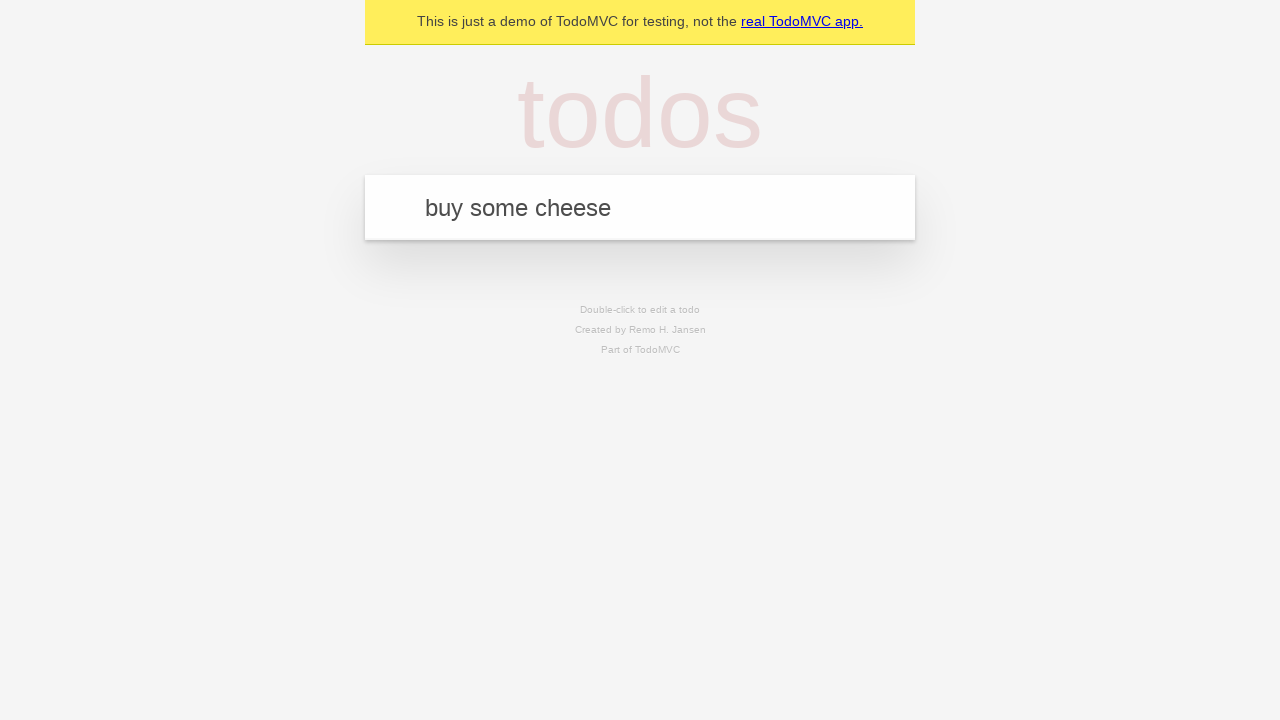

Pressed Enter to create first todo on internal:attr=[placeholder="What needs to be done?"i]
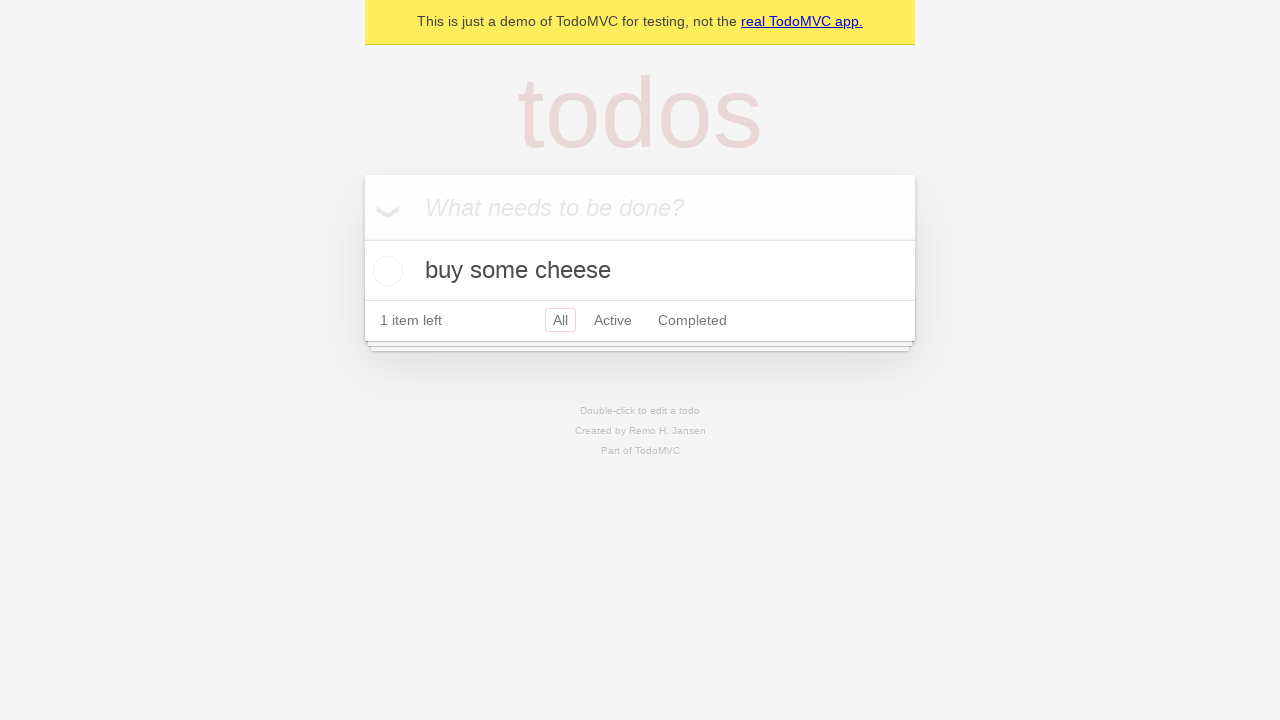

Filled todo input with 'feed the cat' on internal:attr=[placeholder="What needs to be done?"i]
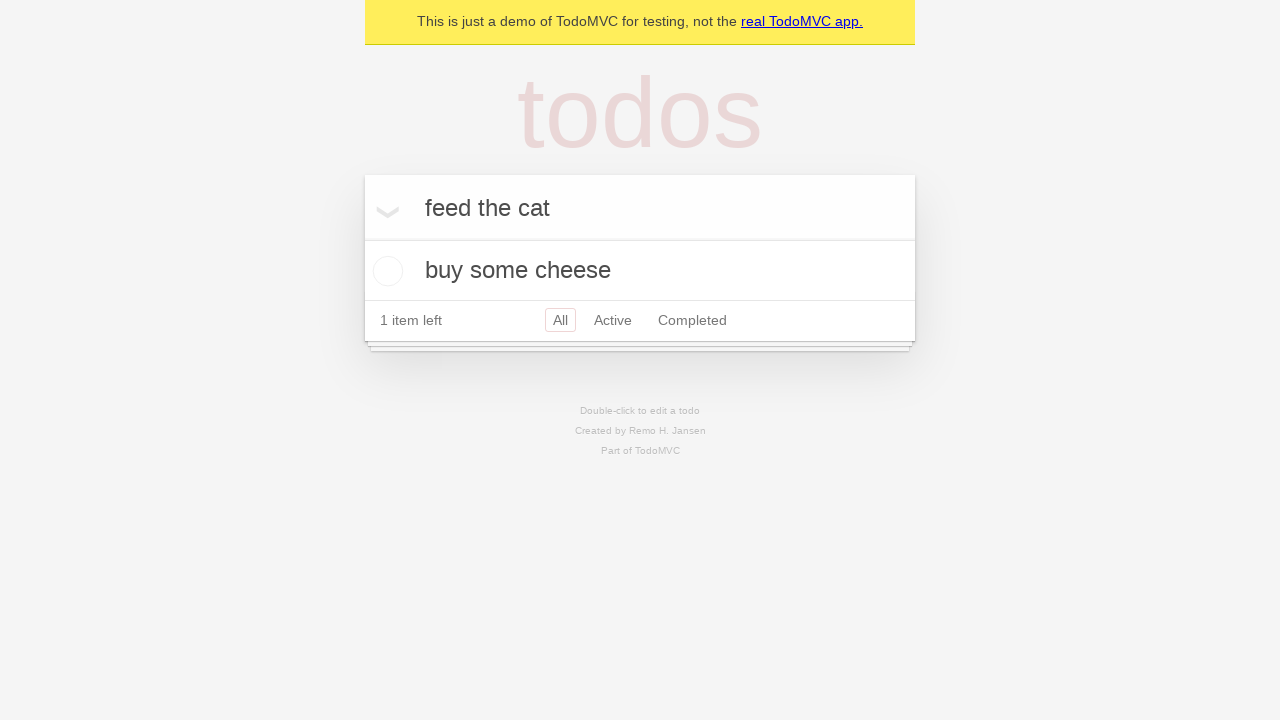

Pressed Enter to create second todo on internal:attr=[placeholder="What needs to be done?"i]
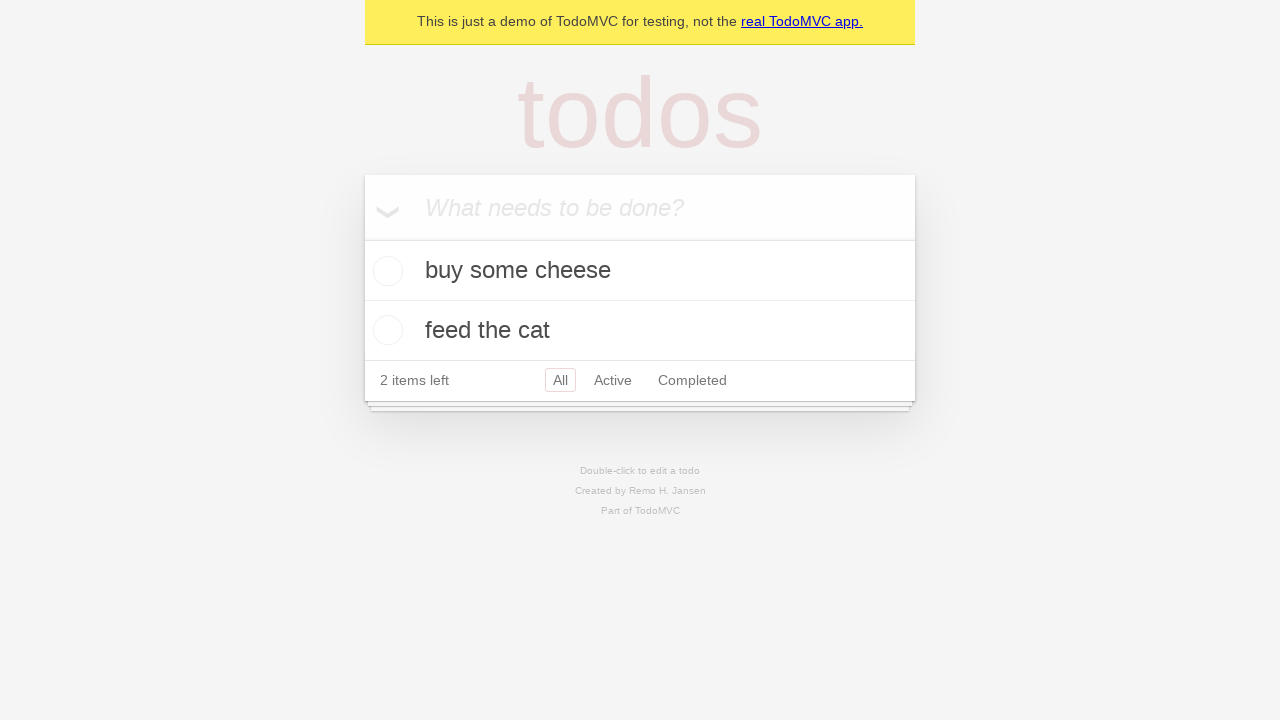

Filled todo input with 'book a doctors appointment' on internal:attr=[placeholder="What needs to be done?"i]
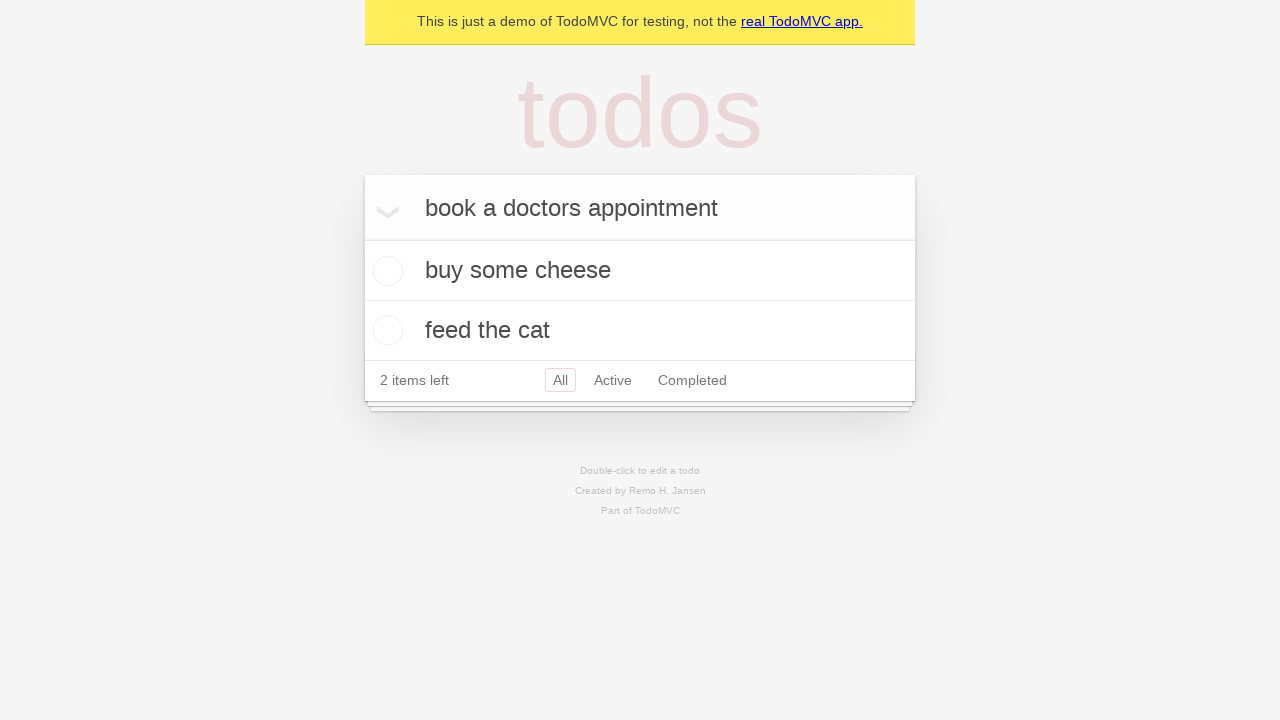

Pressed Enter to create third todo on internal:attr=[placeholder="What needs to be done?"i]
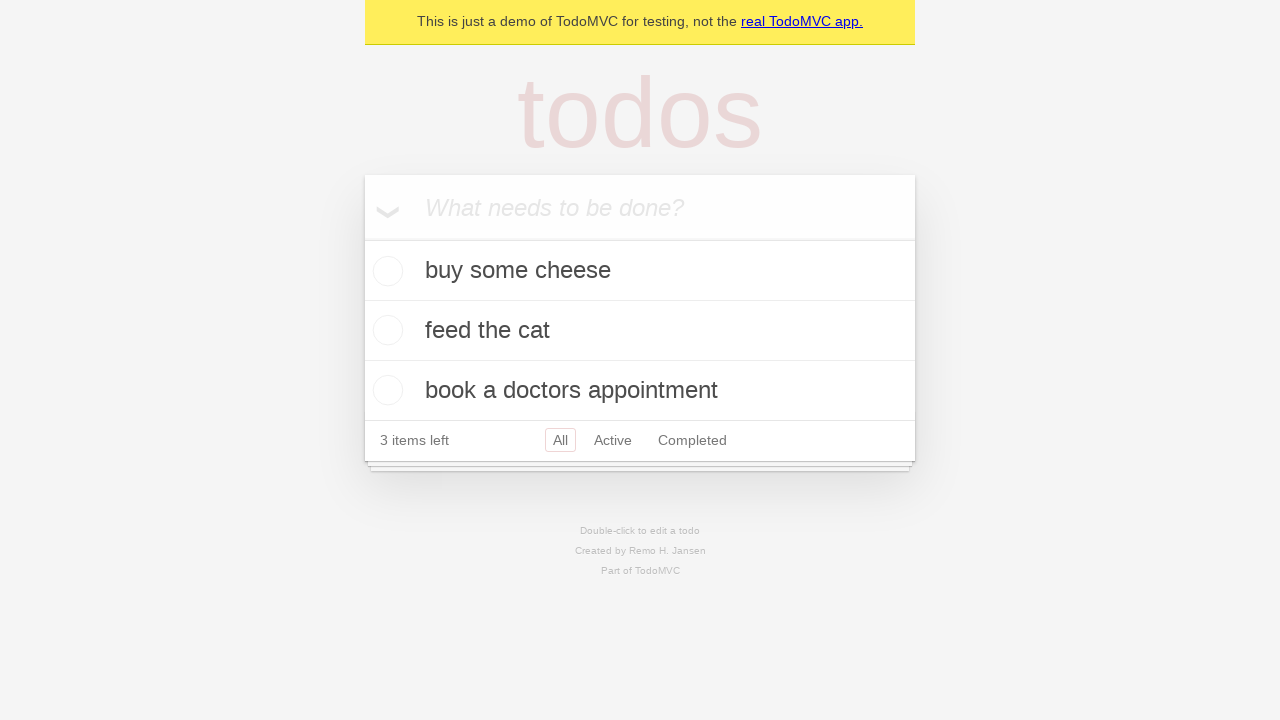

Checked 'Mark all as complete' checkbox at (362, 238) on internal:label="Mark all as complete"i
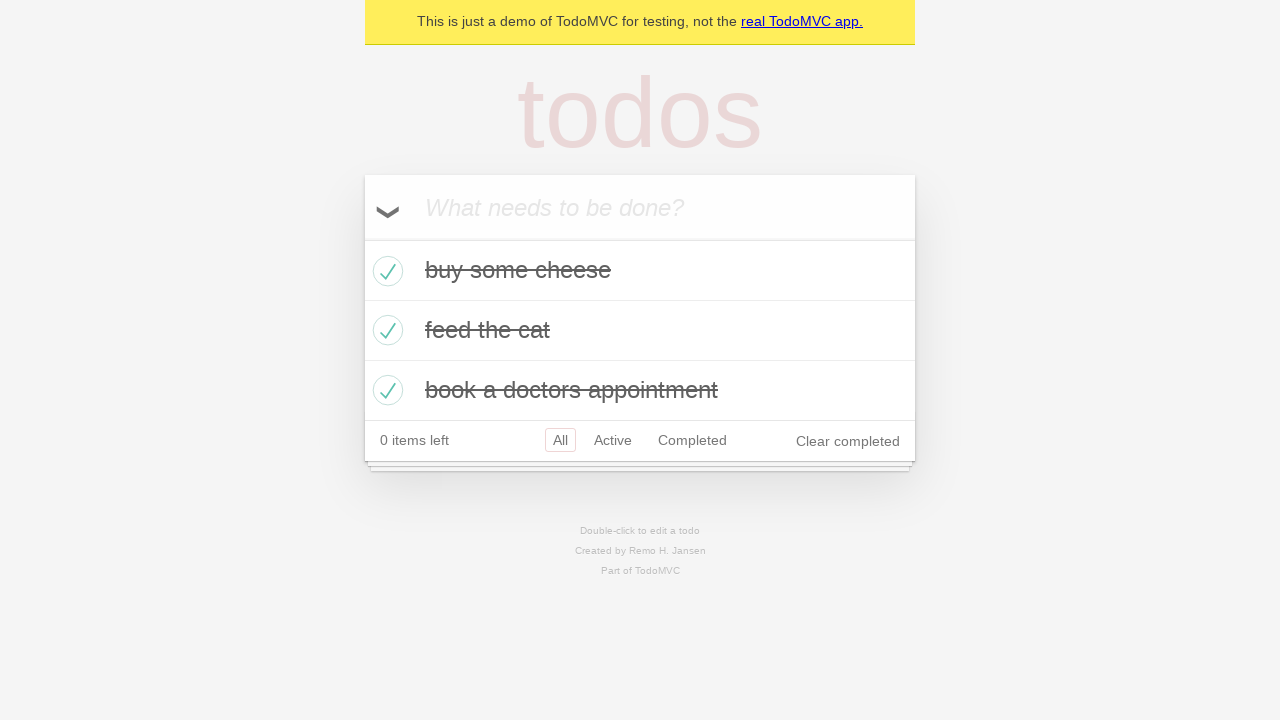

Unchecked first todo item at (385, 271) on internal:testid=[data-testid="todo-item"s] >> nth=0 >> internal:role=checkbox
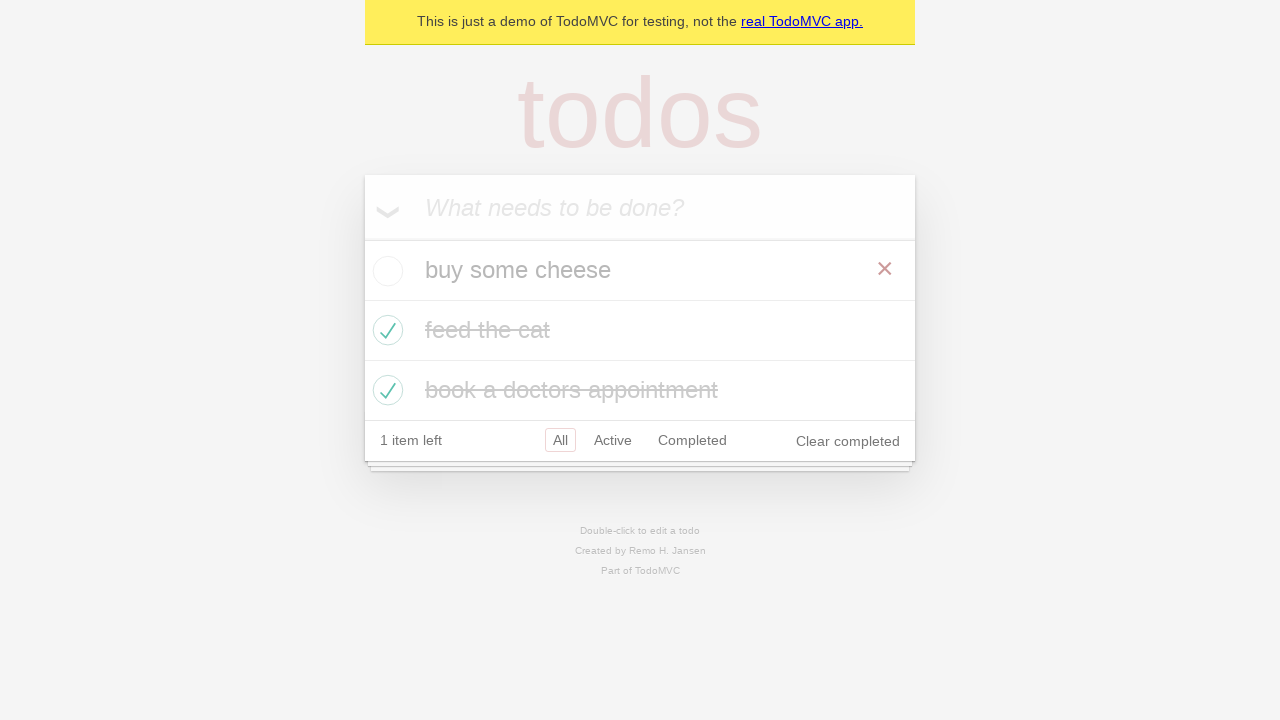

Checked first todo item again at (385, 271) on internal:testid=[data-testid="todo-item"s] >> nth=0 >> internal:role=checkbox
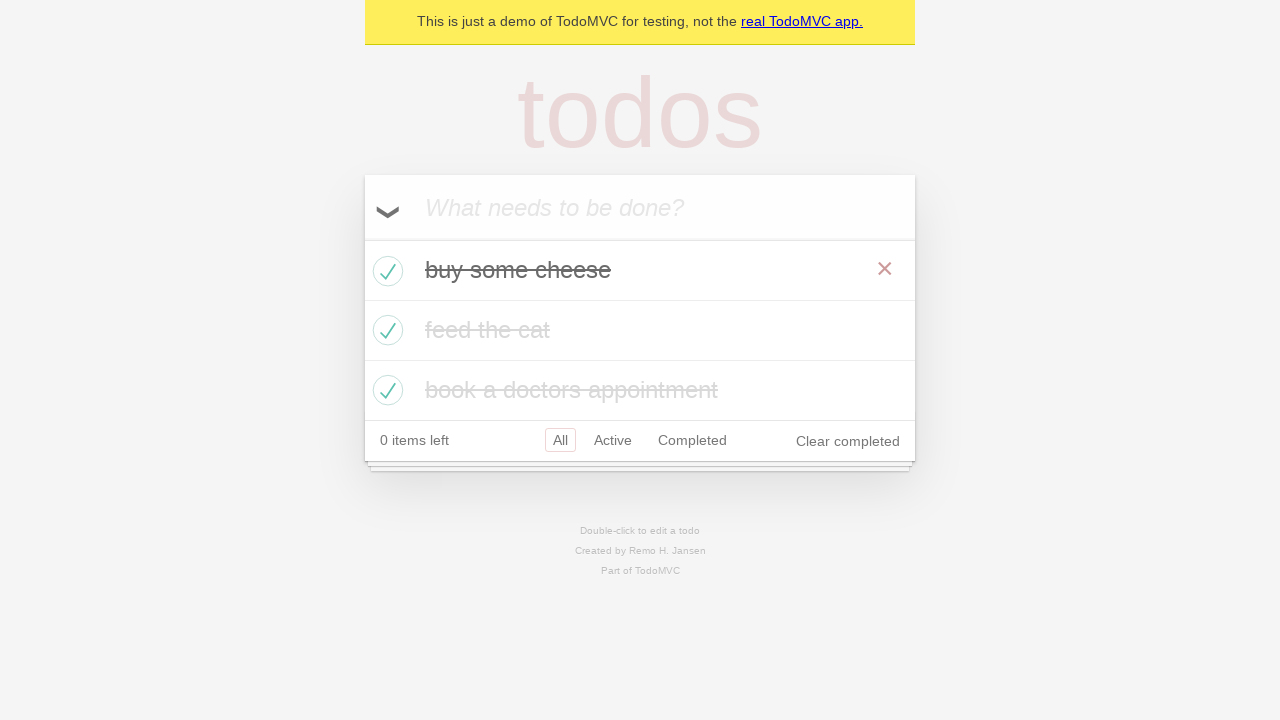

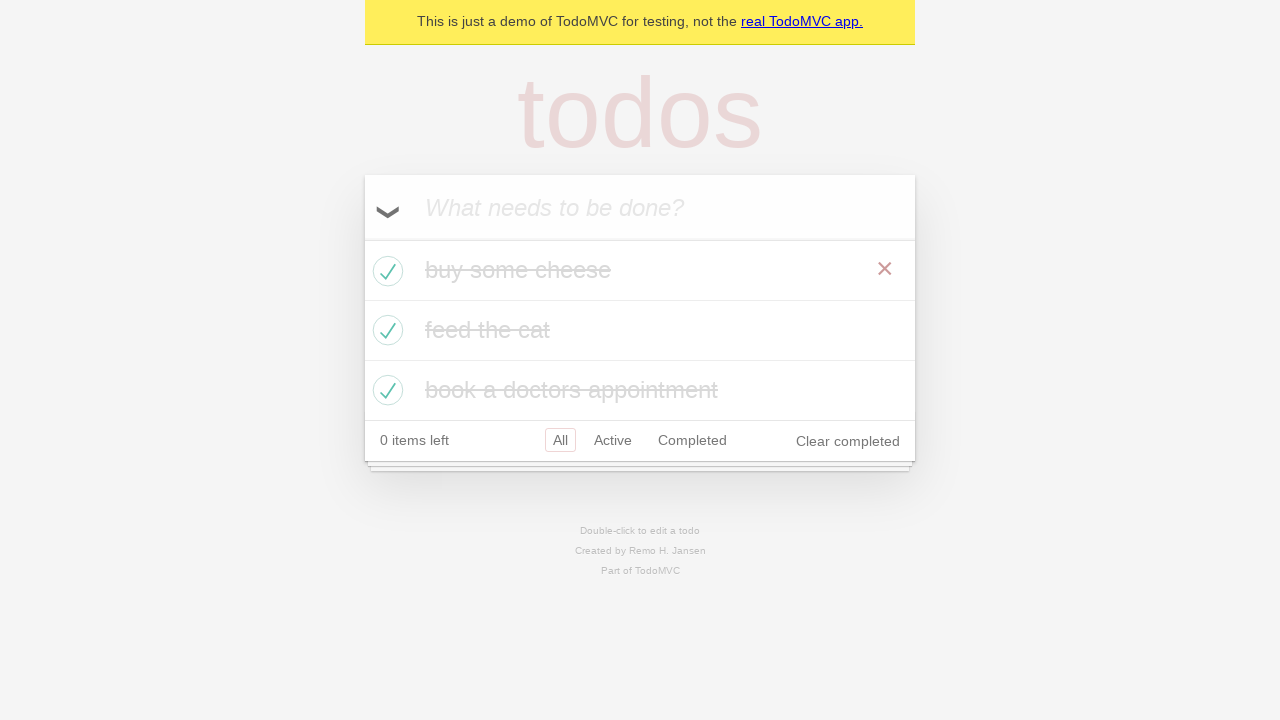